Tests marking all todo items as completed using the 'Mark all as complete' checkbox

Starting URL: https://demo.playwright.dev/todomvc

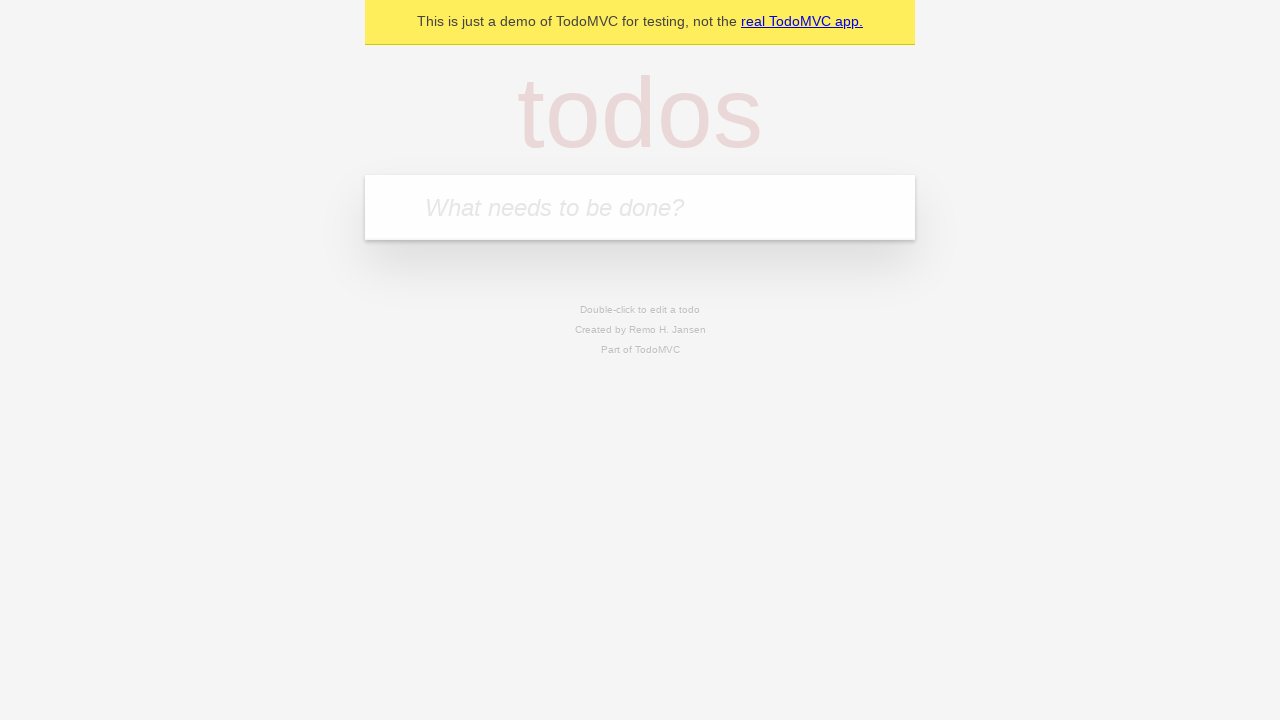

Filled todo input with 'buy some cheese' on internal:attr=[placeholder="What needs to be done?"i]
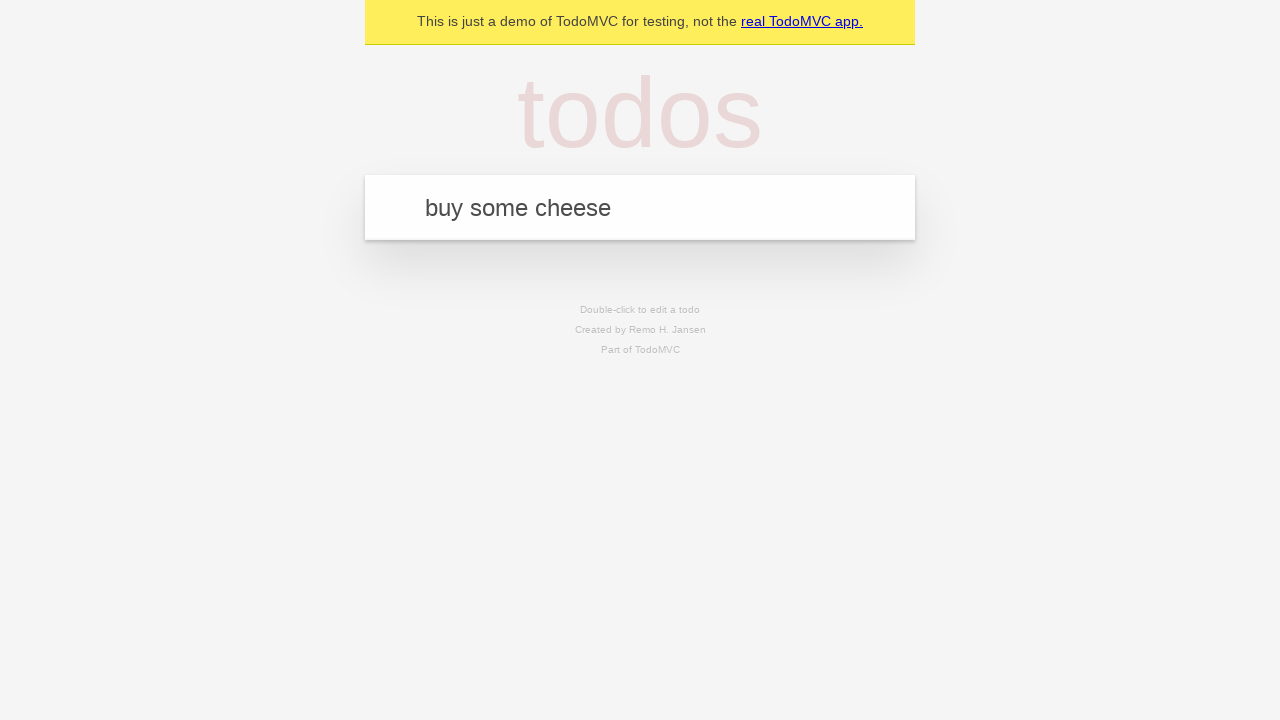

Pressed Enter to add first todo on internal:attr=[placeholder="What needs to be done?"i]
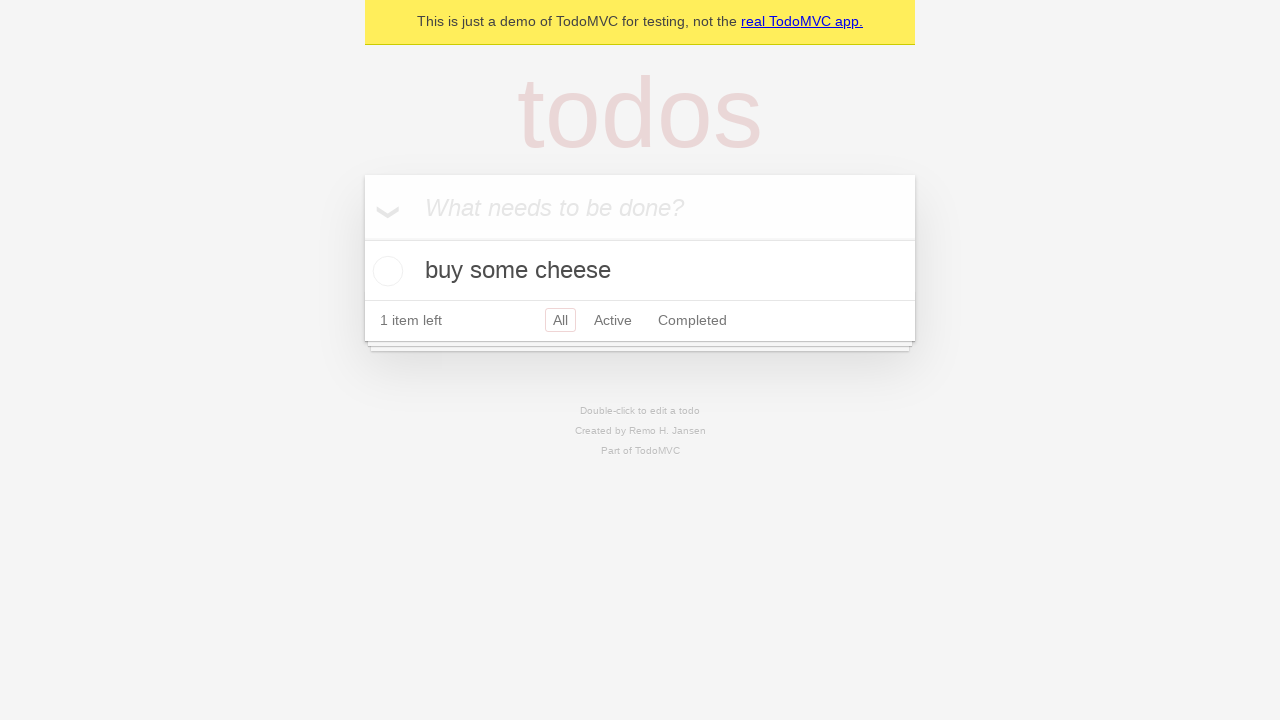

Filled todo input with 'feed the cat' on internal:attr=[placeholder="What needs to be done?"i]
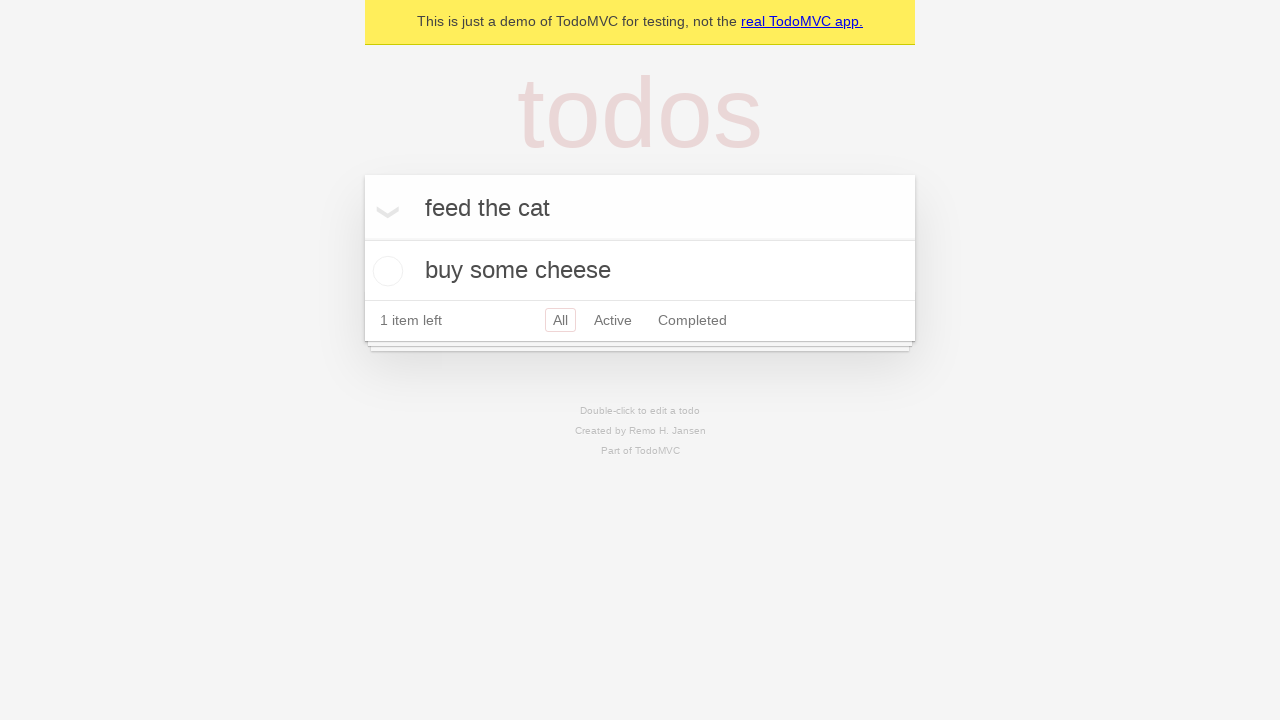

Pressed Enter to add second todo on internal:attr=[placeholder="What needs to be done?"i]
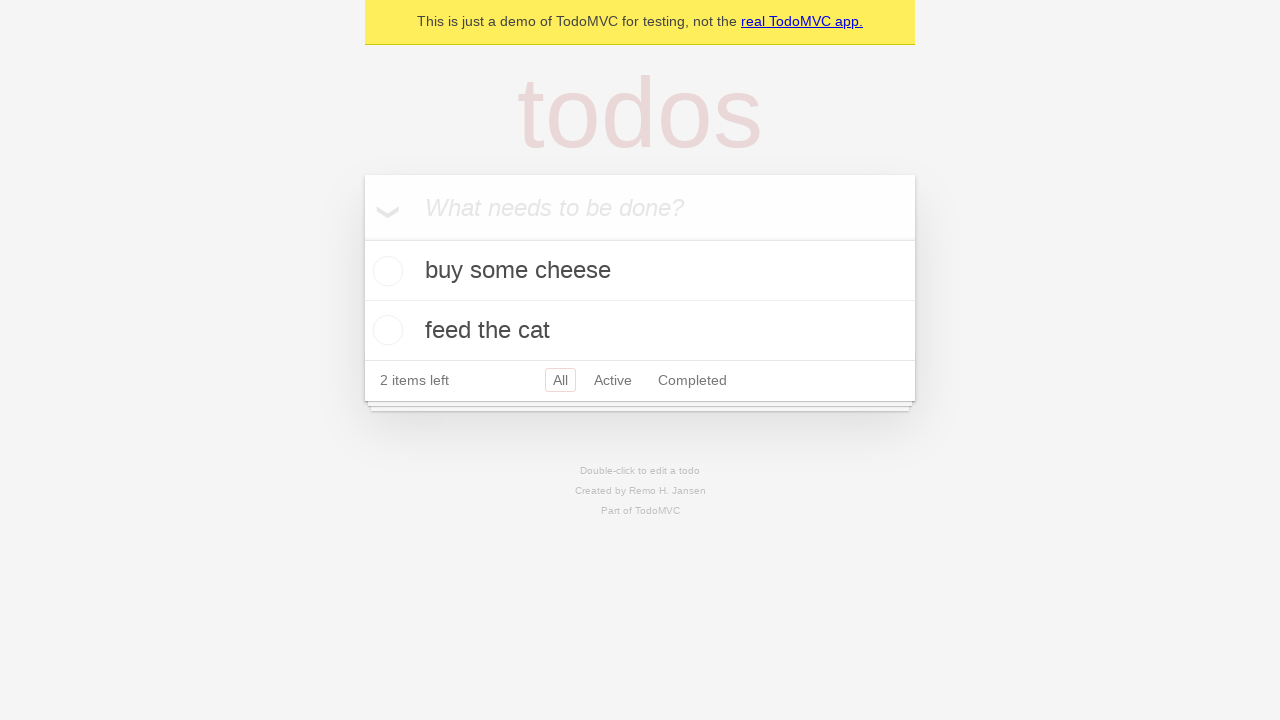

Filled todo input with 'book a doctors appointment' on internal:attr=[placeholder="What needs to be done?"i]
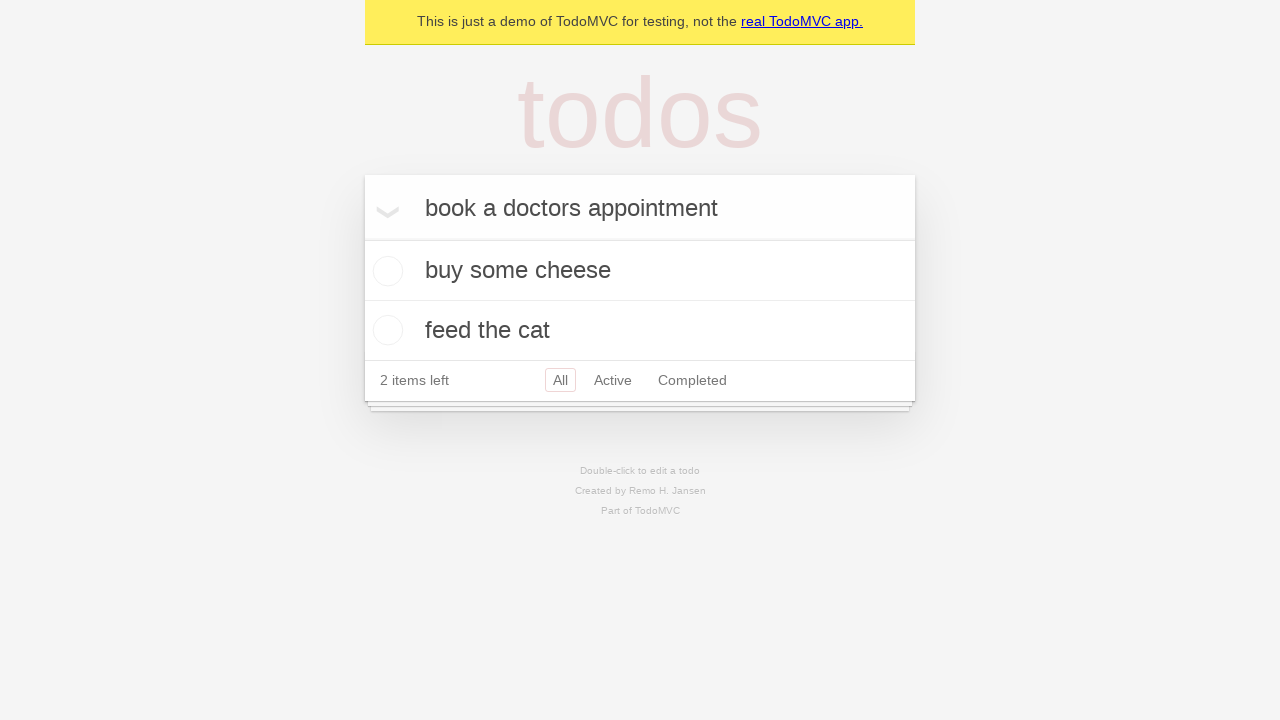

Pressed Enter to add third todo on internal:attr=[placeholder="What needs to be done?"i]
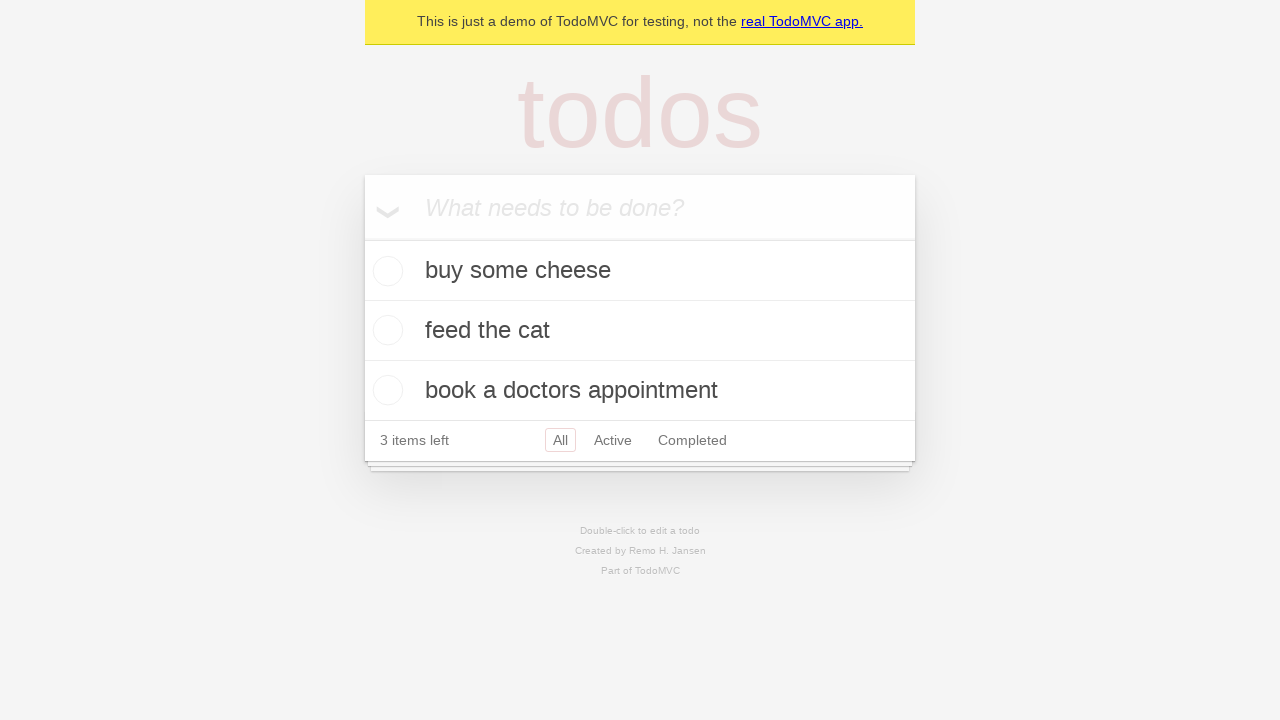

Checked 'Mark all as complete' checkbox at (362, 238) on internal:label="Mark all as complete"i
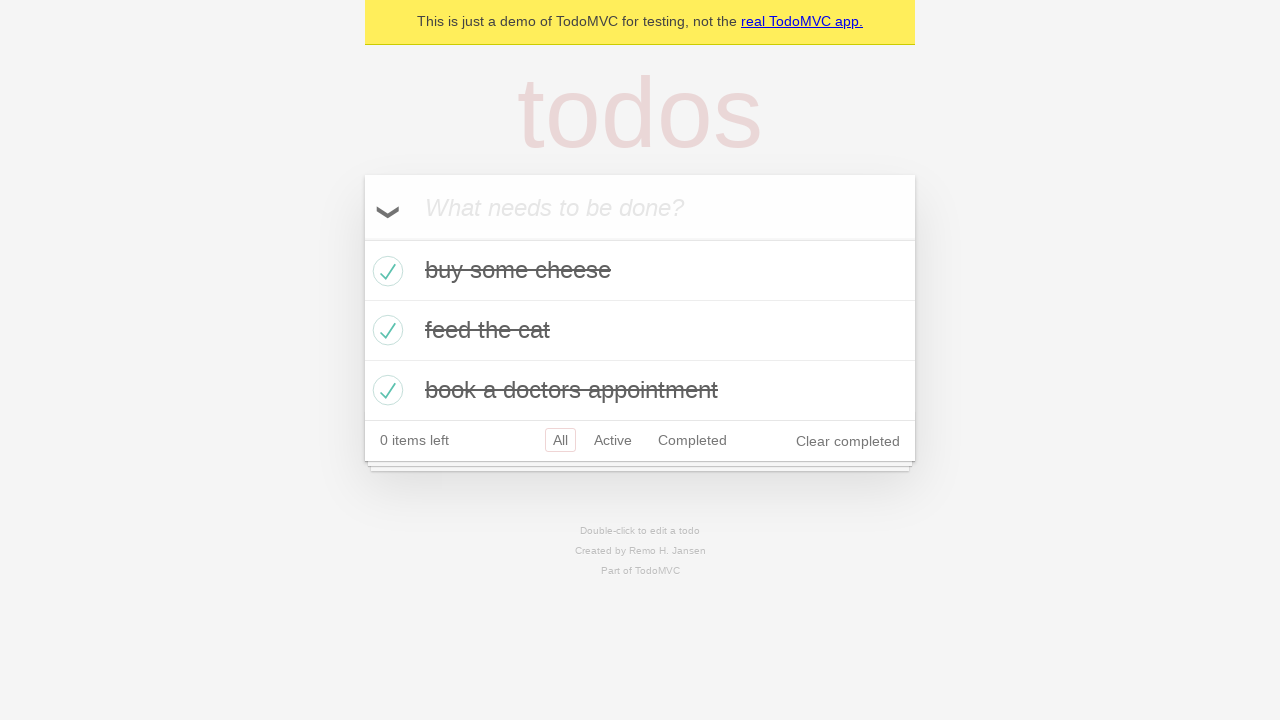

Confirmed all todo items are marked as completed
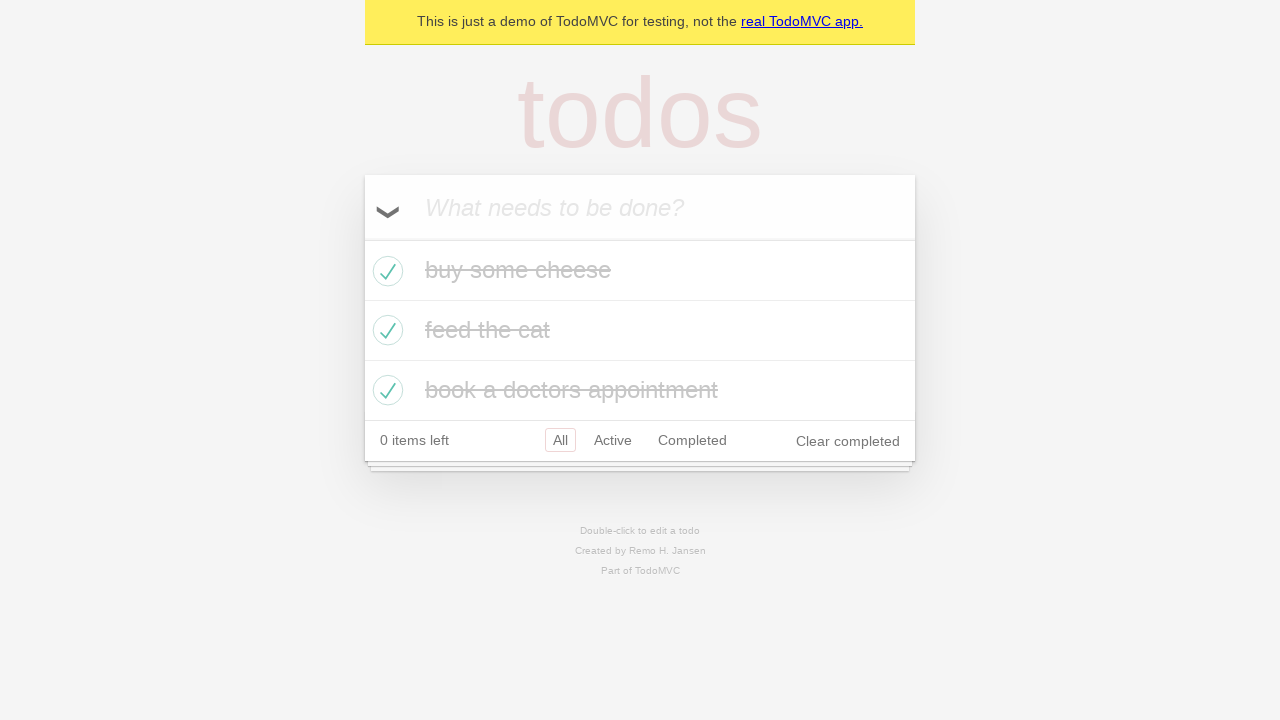

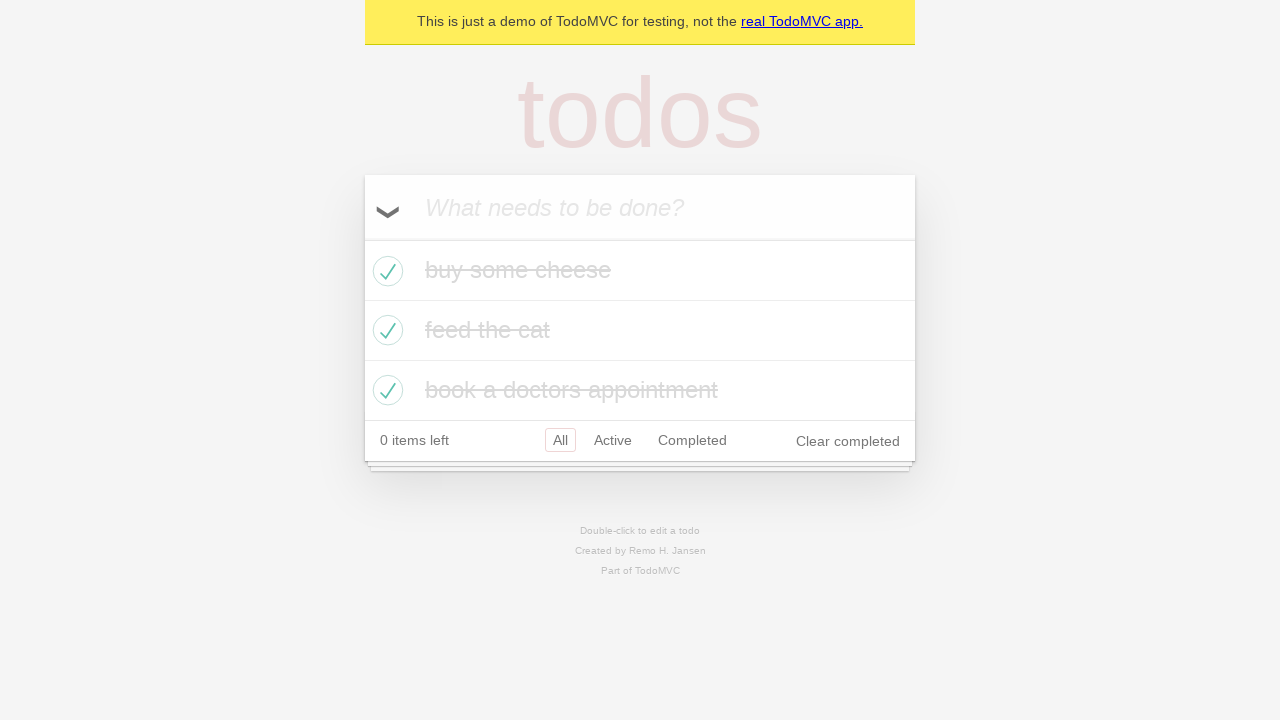